Navigates to Microsoft's homepage and verifies the page title contains 'Microsoft'

Starting URL: https://microsoft.com

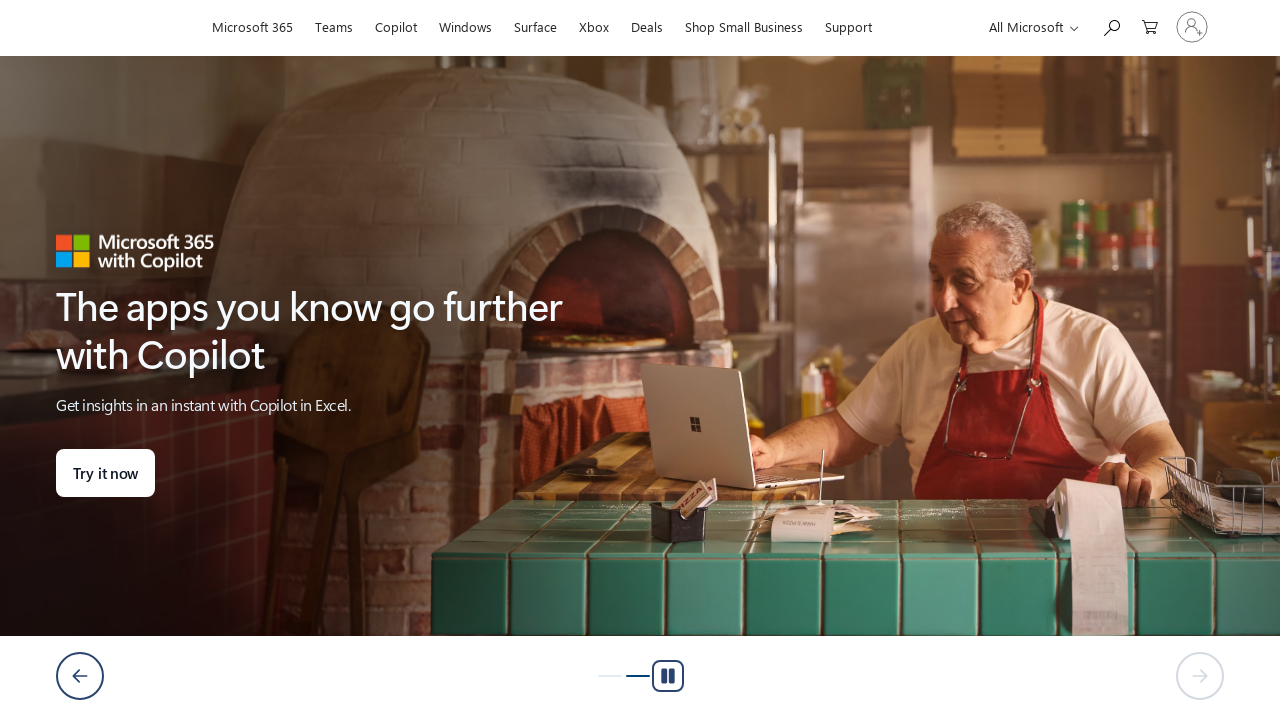

Navigated to https://microsoft.com
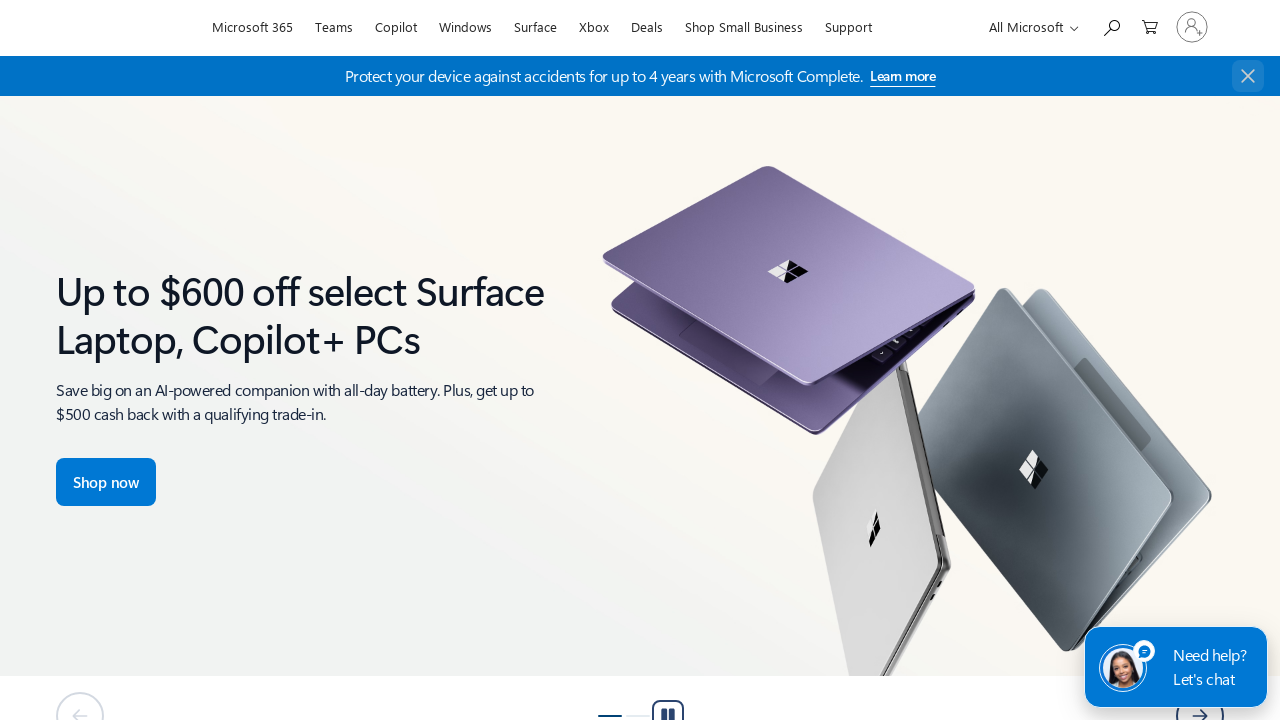

Page loaded with domcontentloaded state
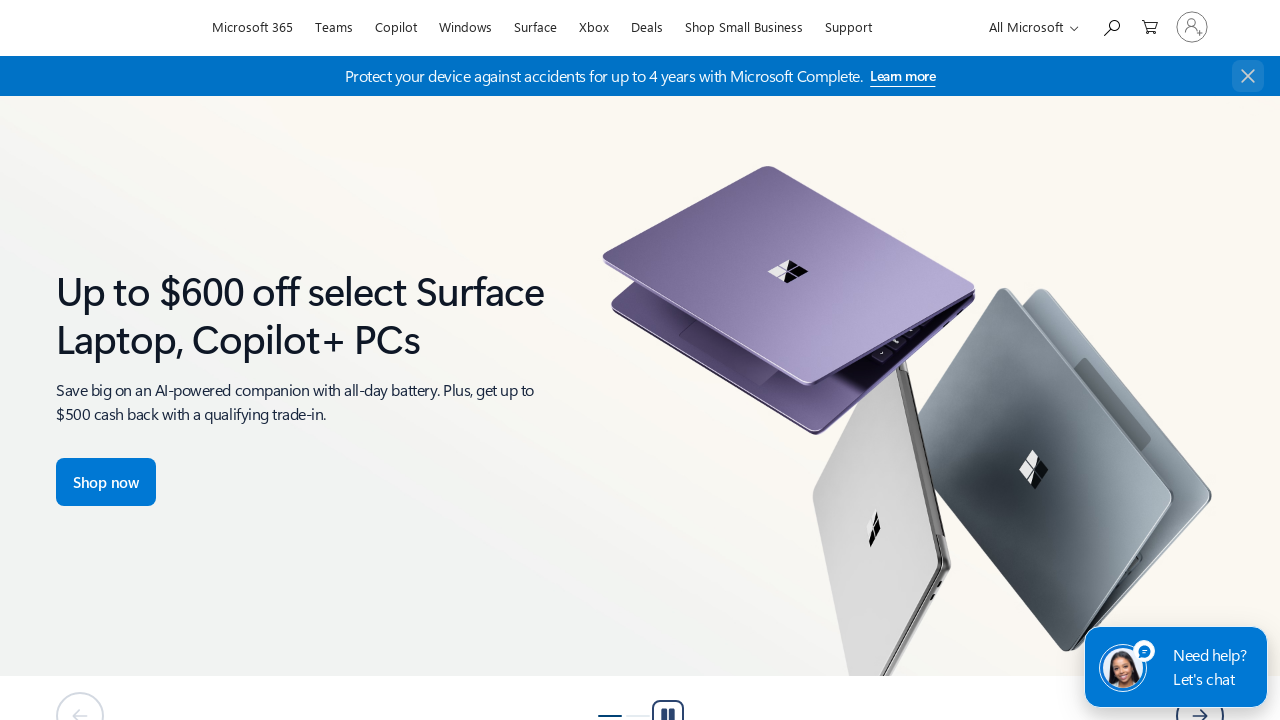

Verified page title contains 'Microsoft'
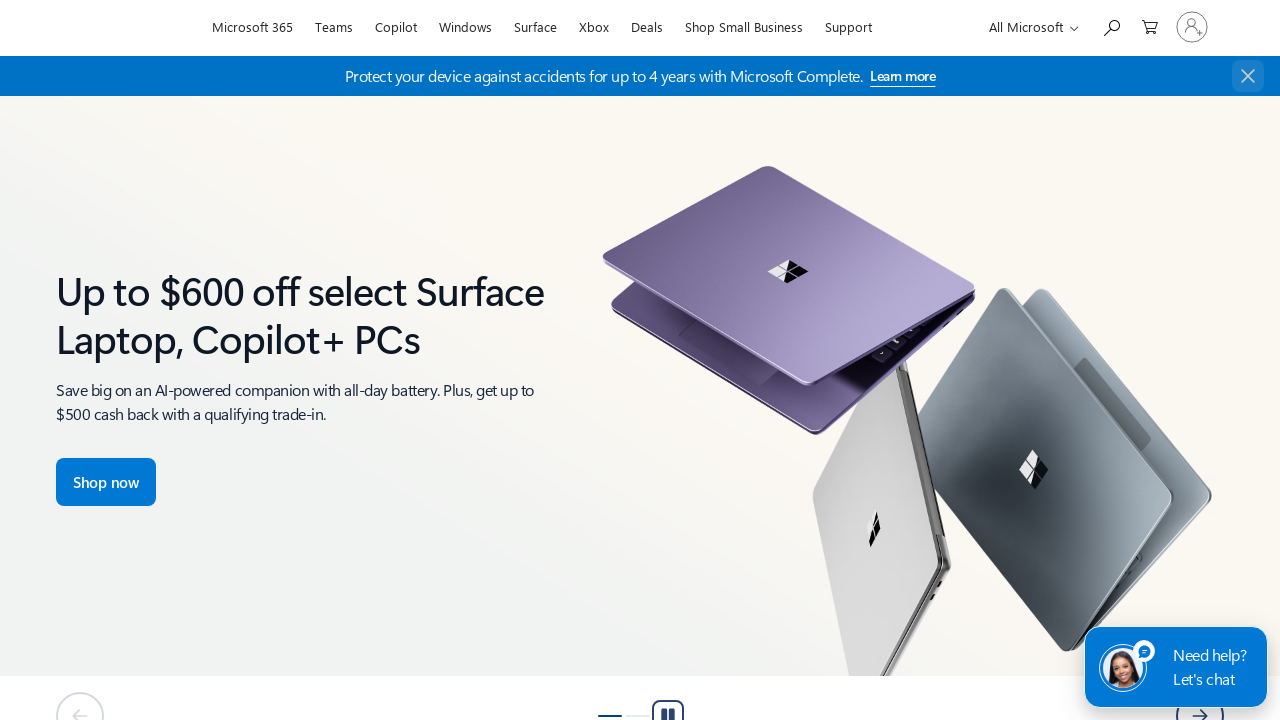

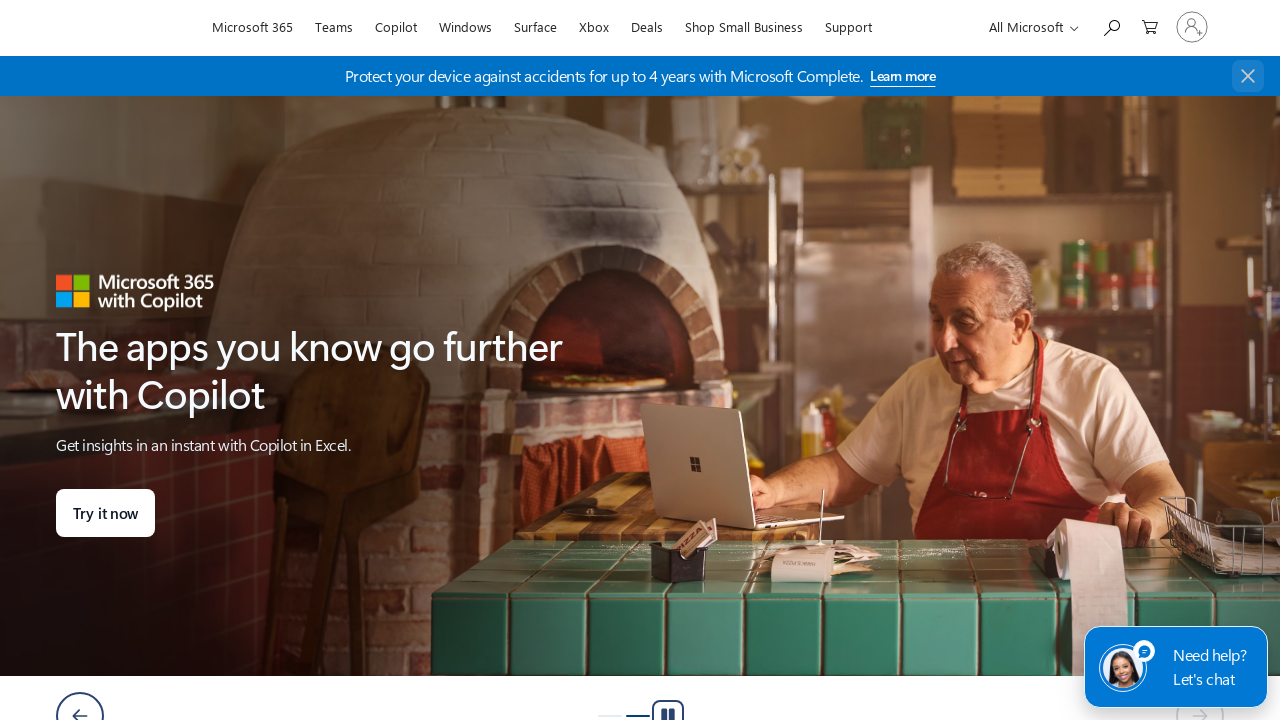